Tests the search functionality by searching for "Enums" and verifying navigation to the correct page

Starting URL: https://www.typescriptlang.org/docs/handbook/intro.html

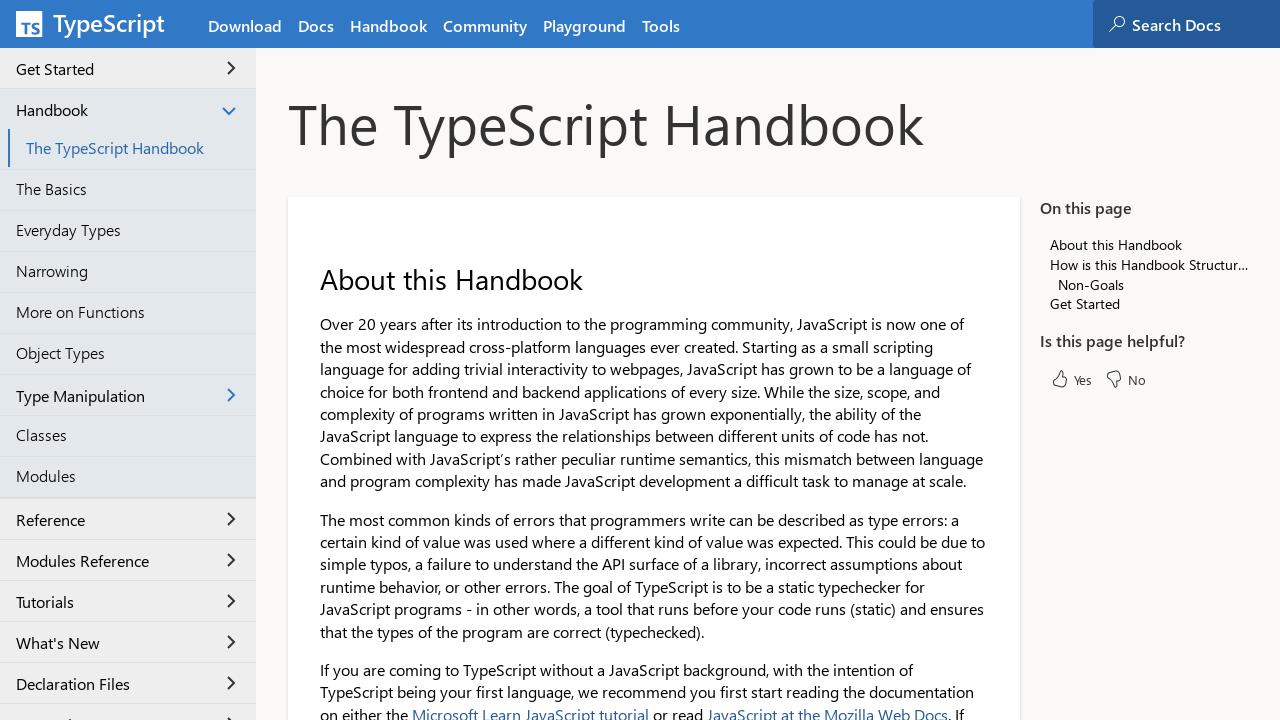

Clicked on the search input box at (1205, 24) on #search-box-top
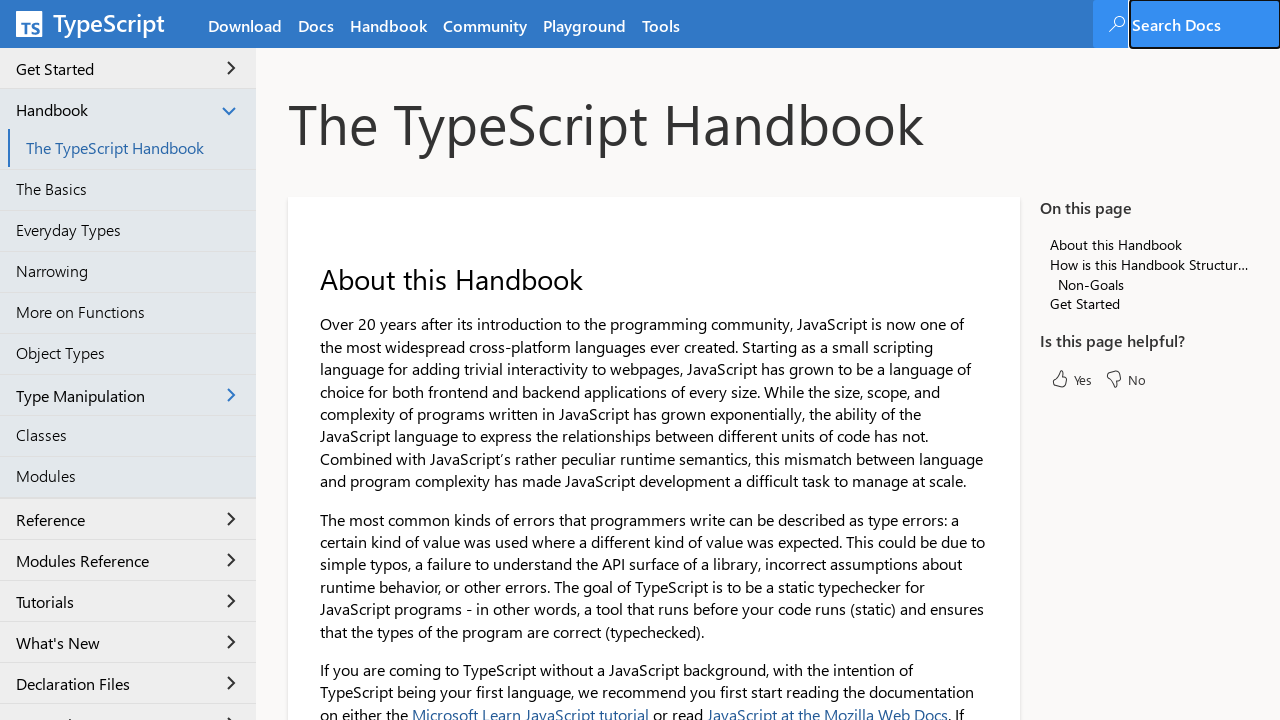

Typed 'Enums' in the search field on #search-box-top
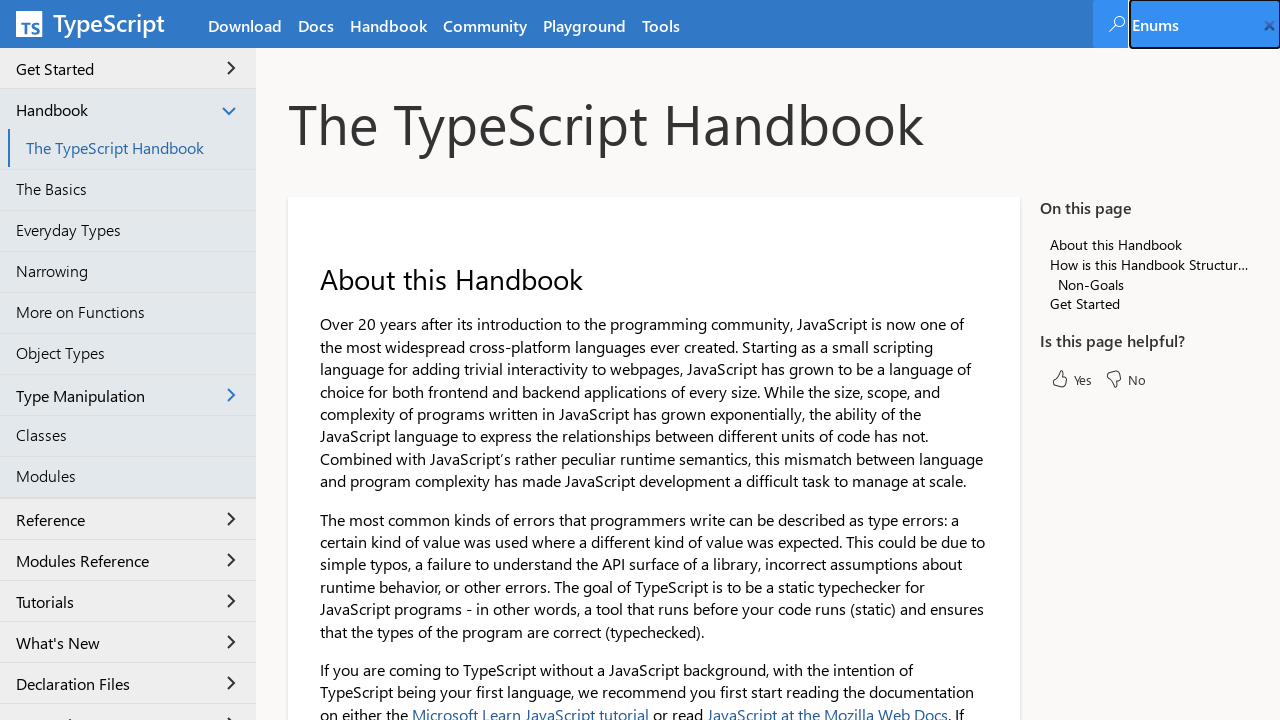

Waited 1 second for search suggestions to load
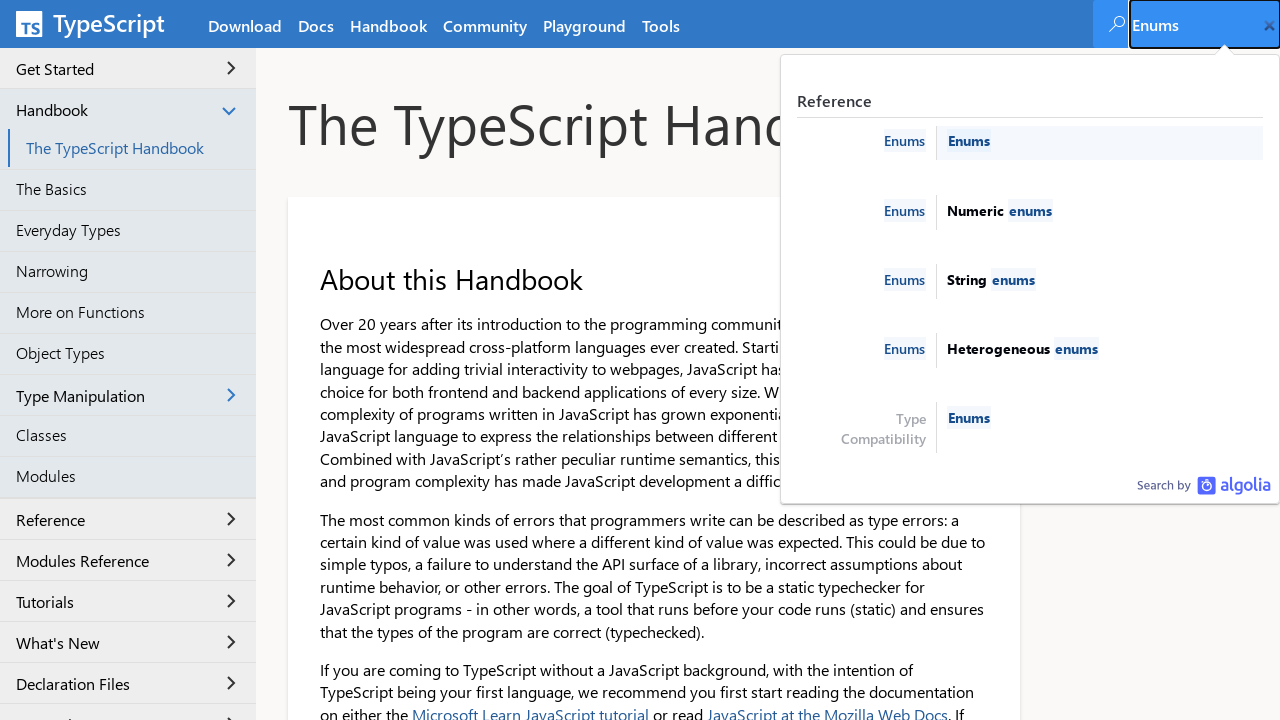

Pressed Enter to submit the search query on #search-box-top
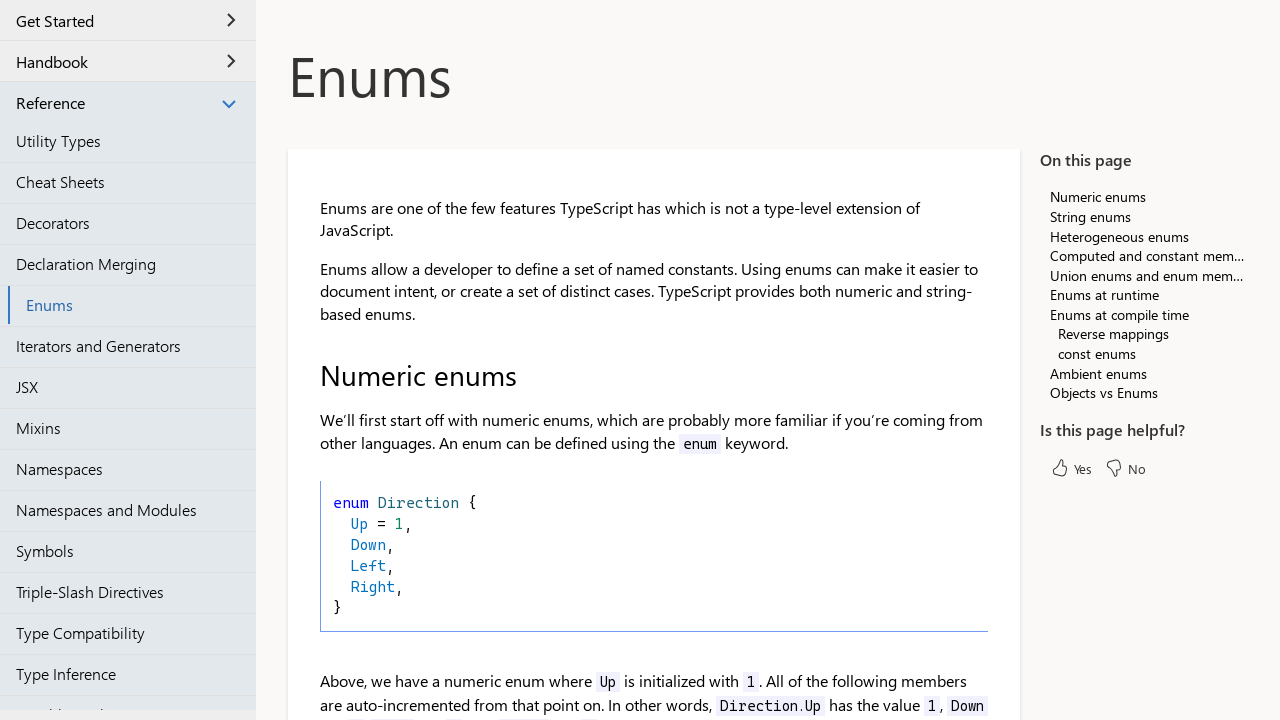

Verified navigation to Enums page - handbook content header loaded
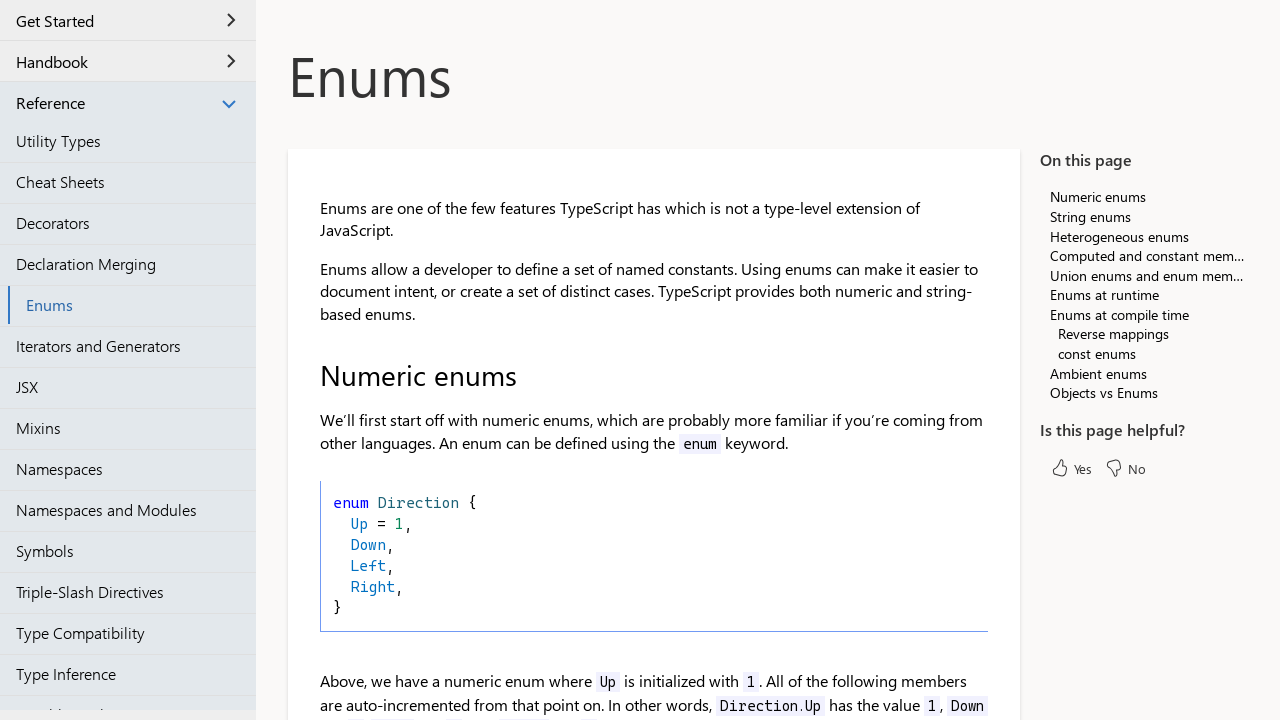

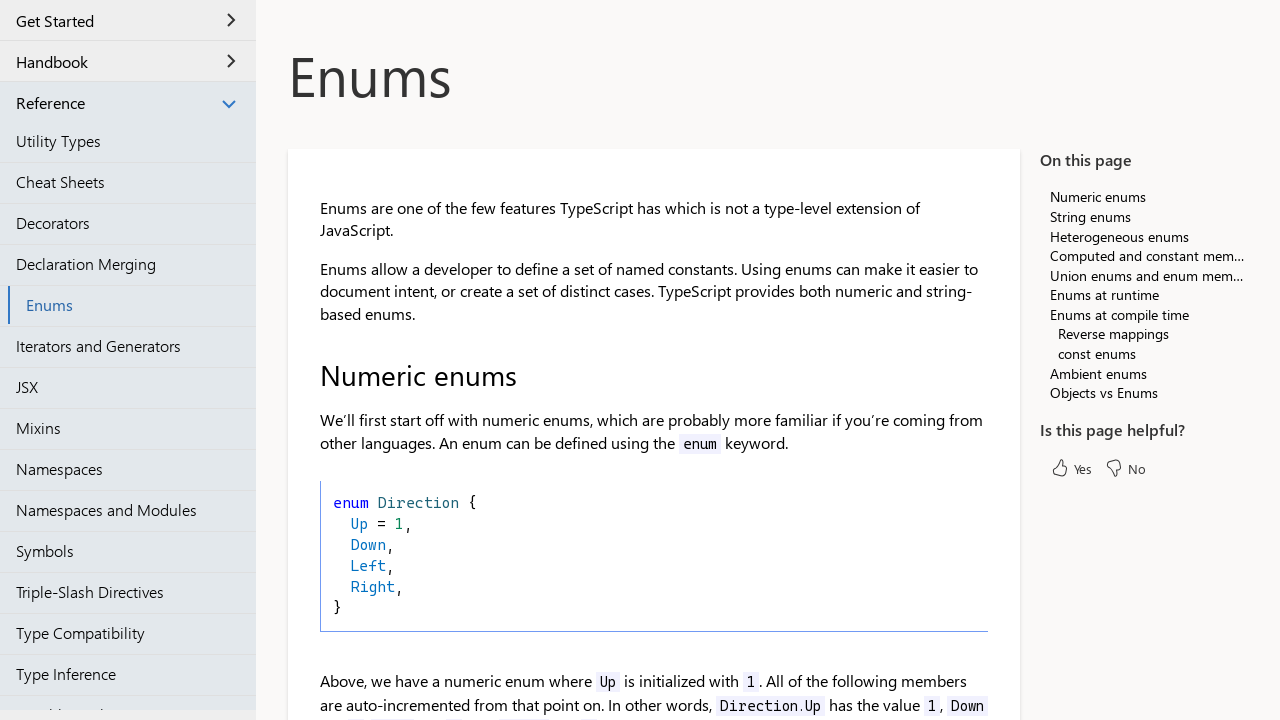